Navigates to the Optiim website homepage and waits for it to load

Starting URL: http://www.optiim.com

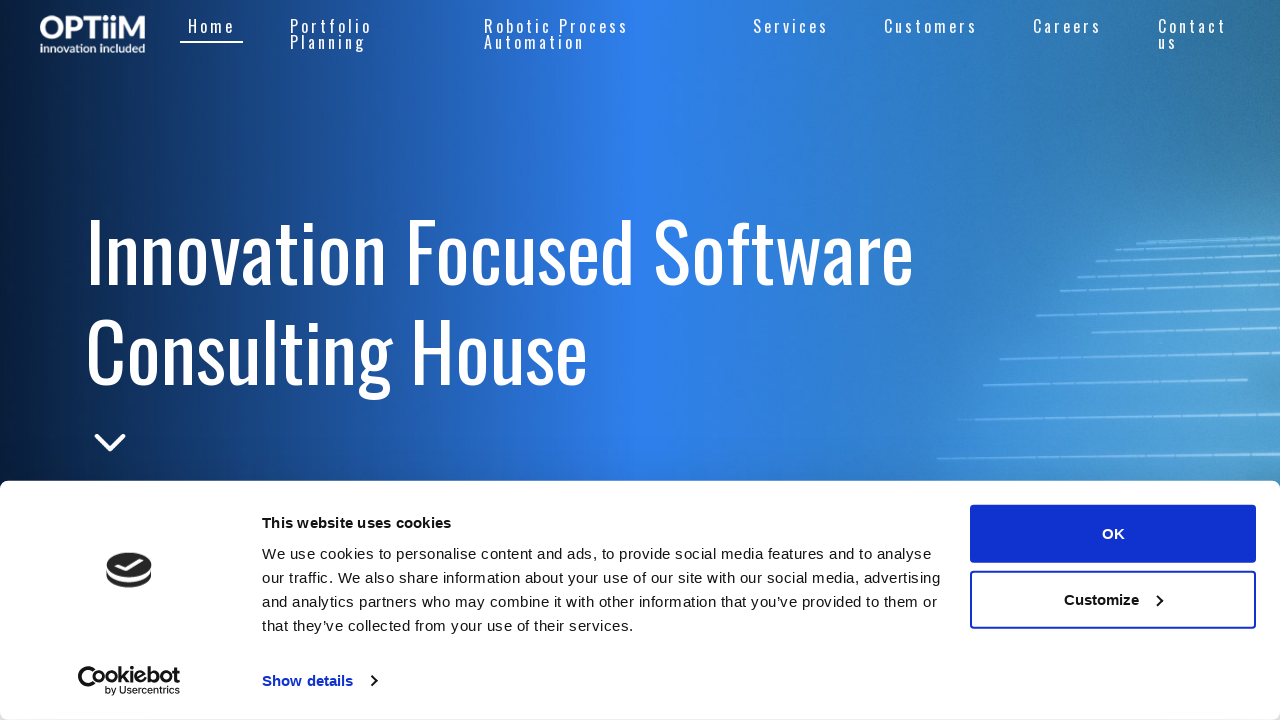

Navigated to Optiim website homepage at http://www.optiim.com
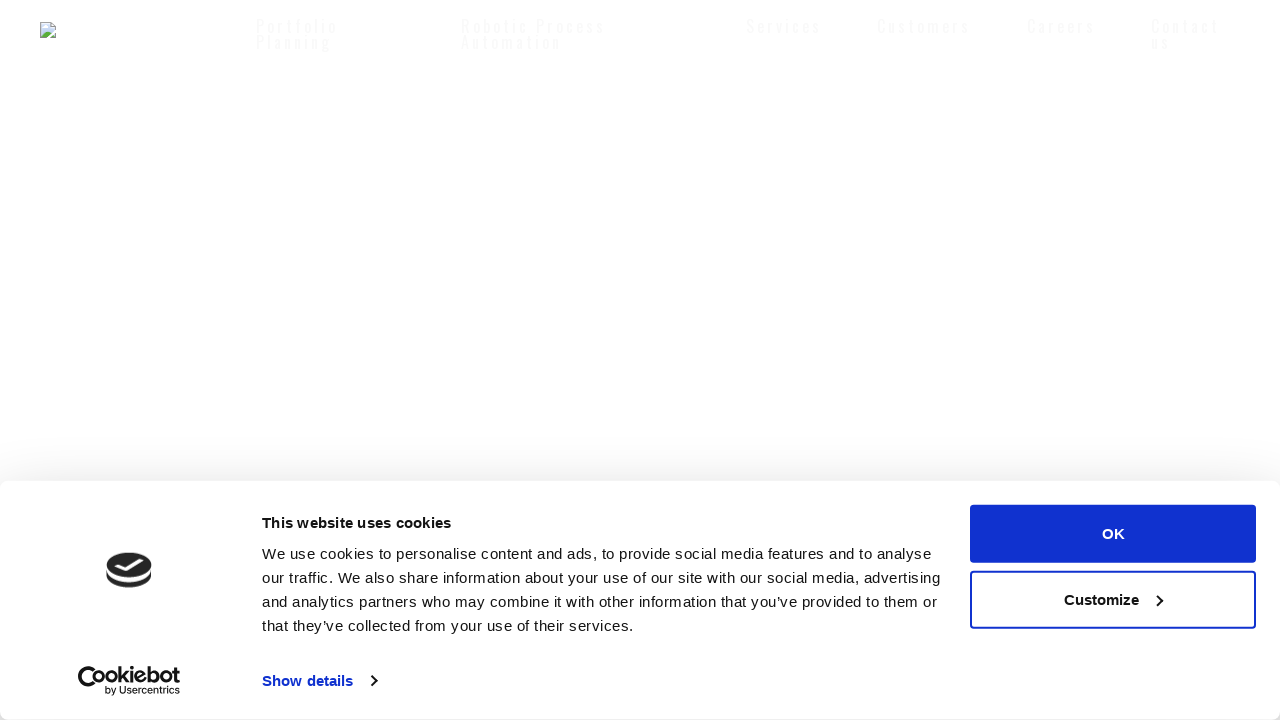

Page DOM content loaded and ready
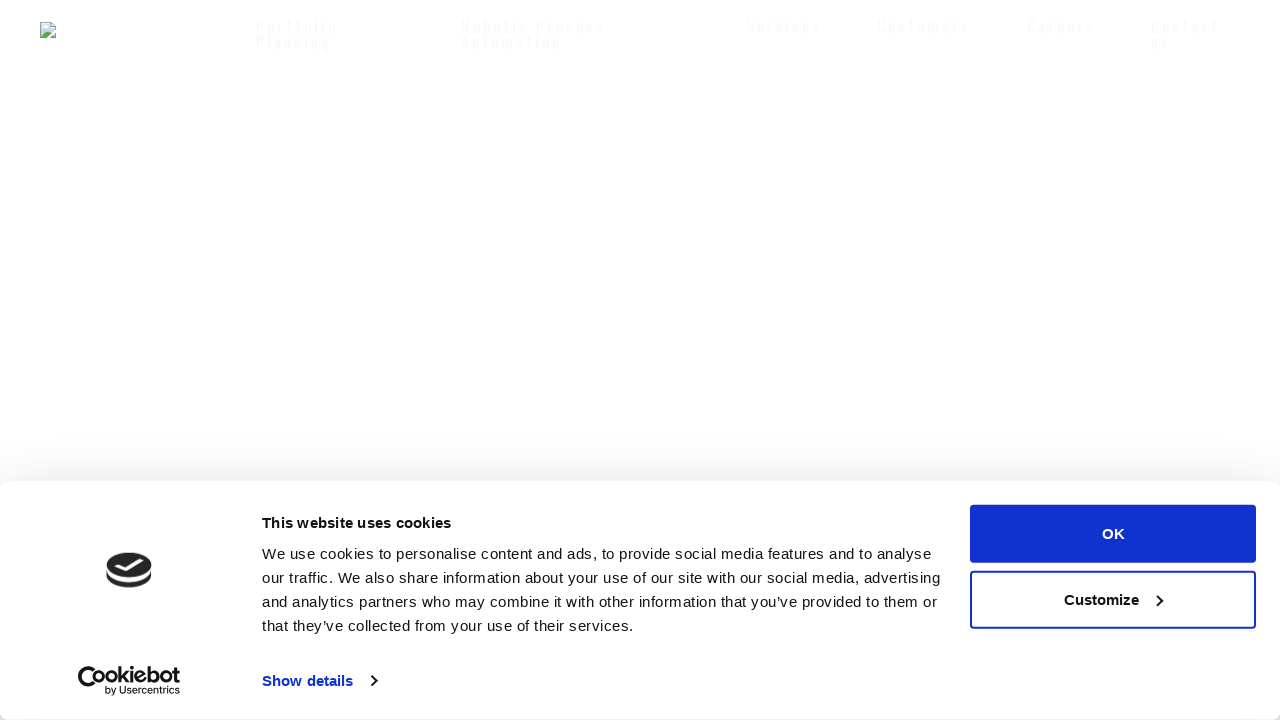

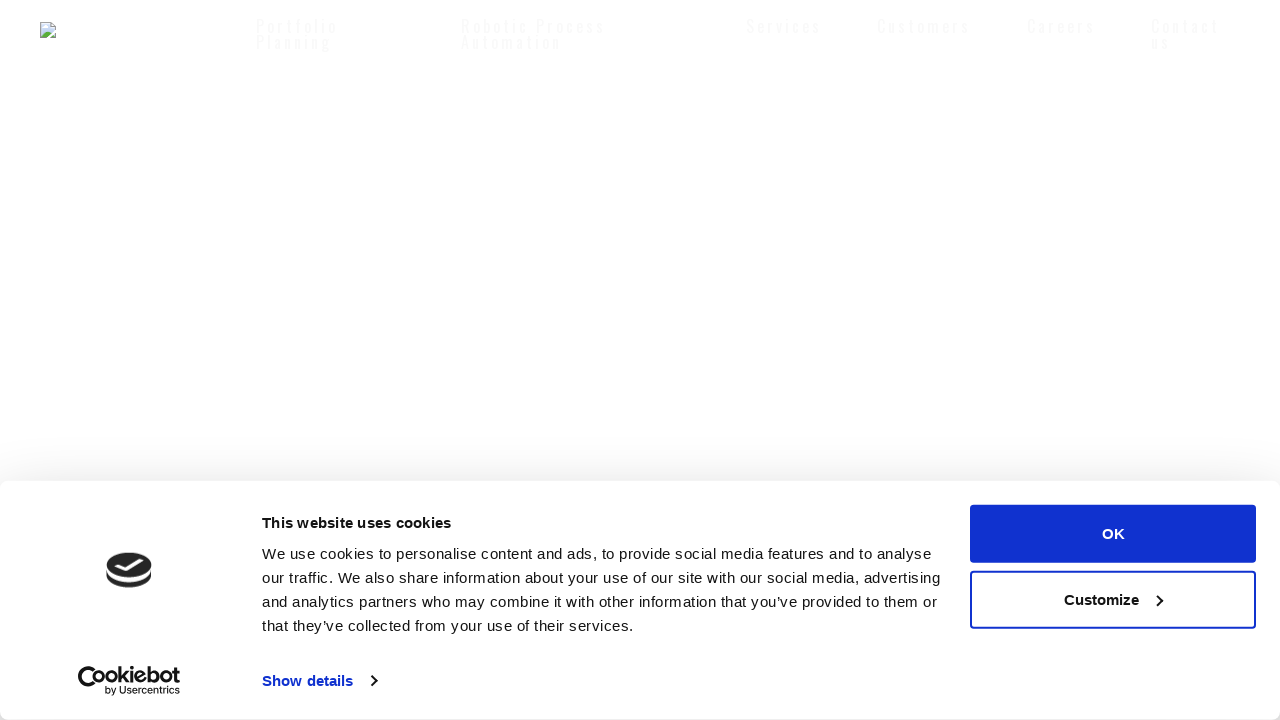